Tests percentage calculator with decimal values (0.5% of 100)

Starting URL: http://www.calculator.net/

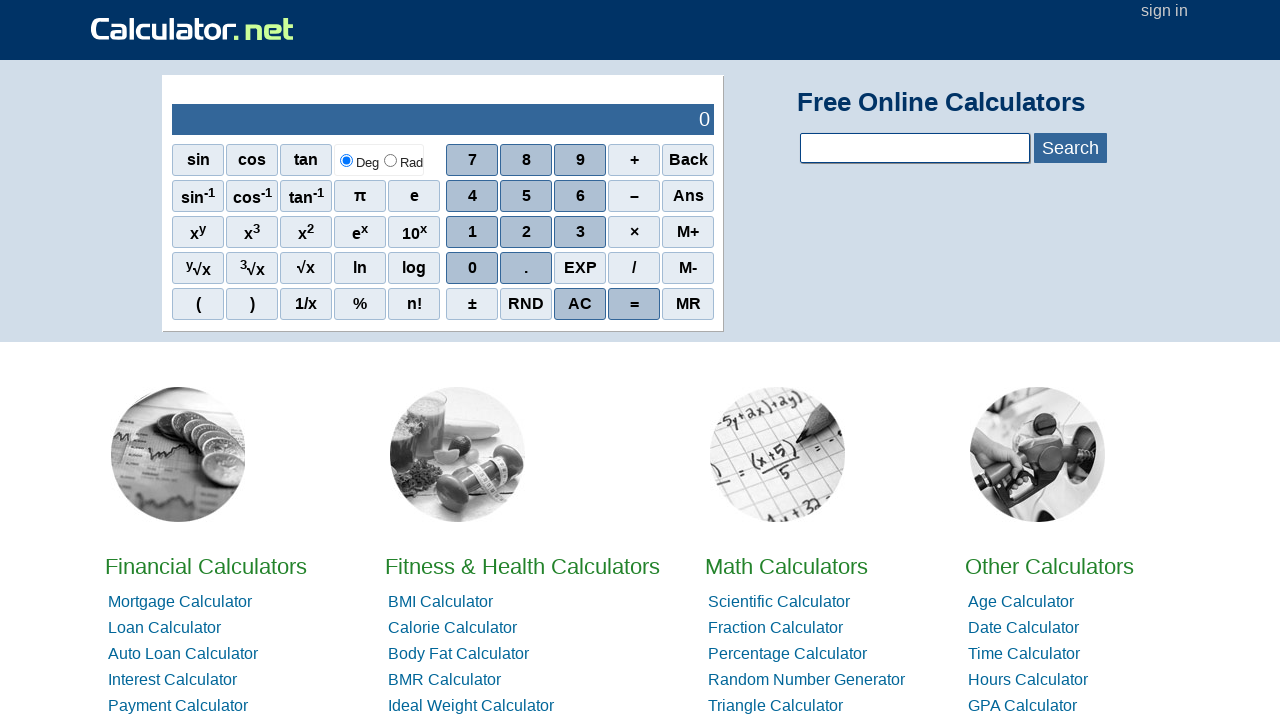

Clicked on Math Calculators link at (786, 566) on xpath=/html/body/div[4]/div/div[1]/div[3]/div[2]/a
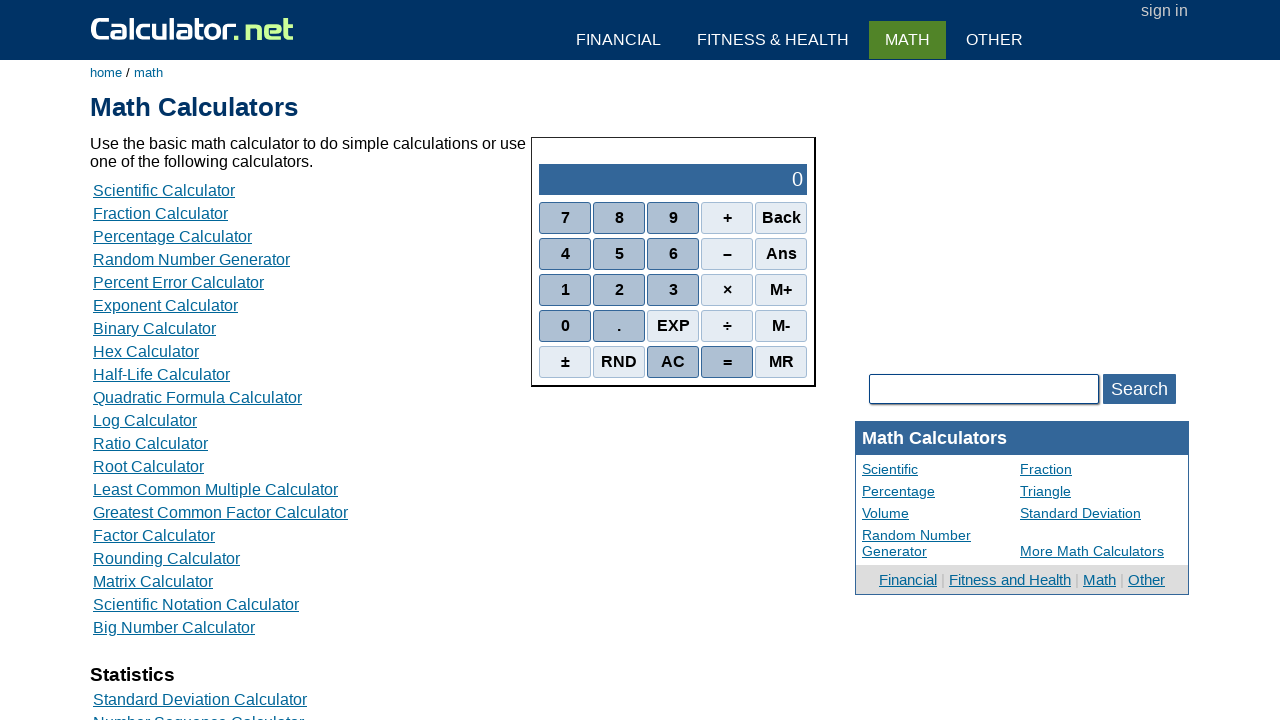

Clicked on Percentage Calculator link at (172, 236) on xpath=/html/body/div[3]/div[1]/table[2]/tbody/tr/td/div[3]/a
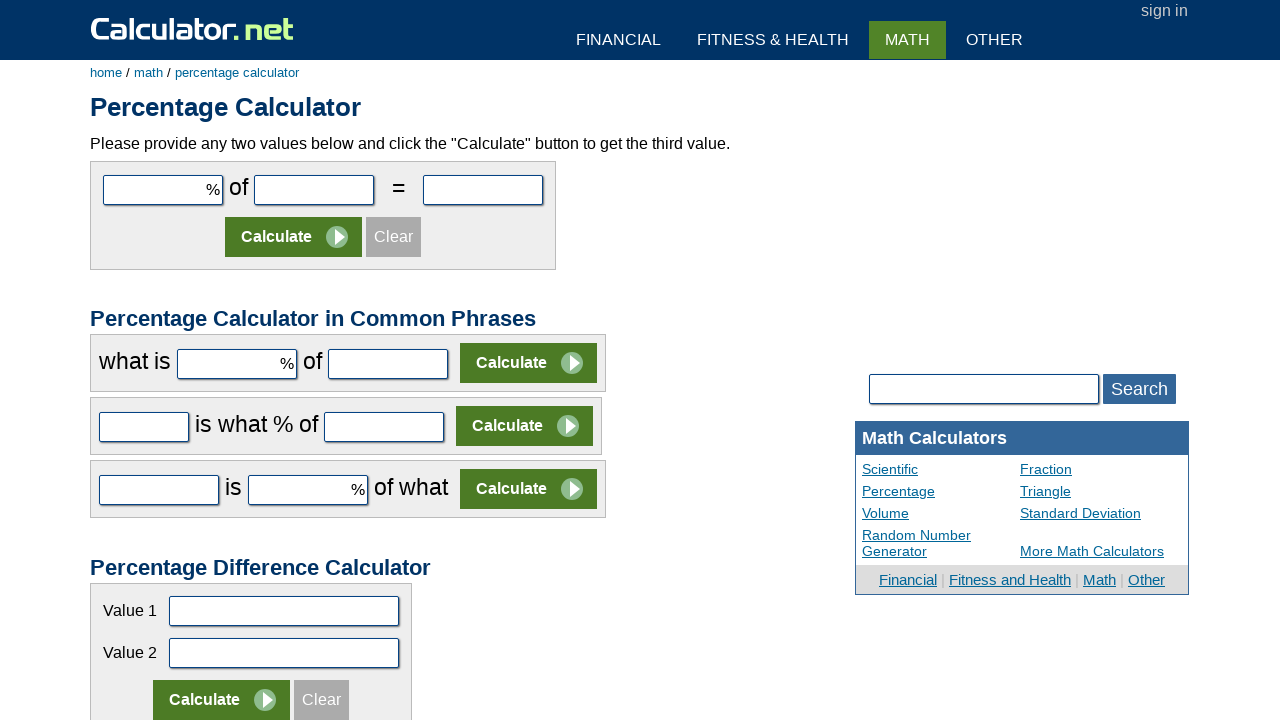

Entered decimal value 0.5 in first field on #cpar1
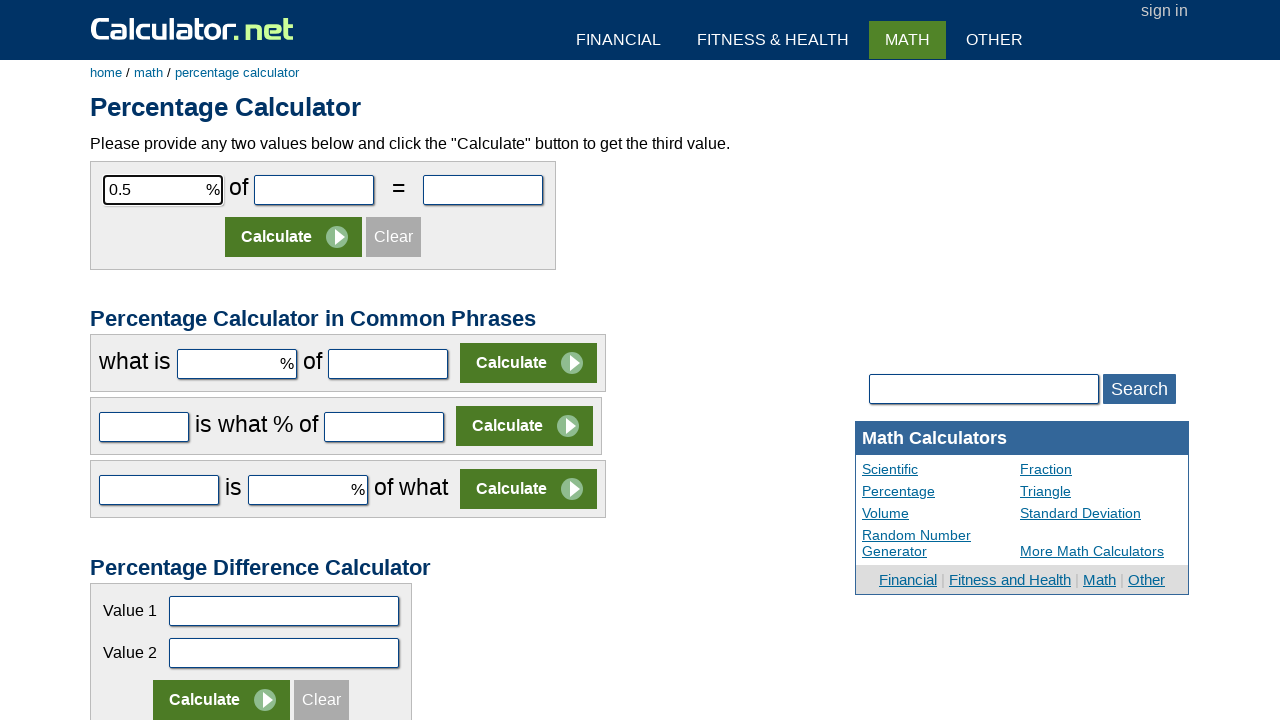

Entered value 100 in second field on #cpar2
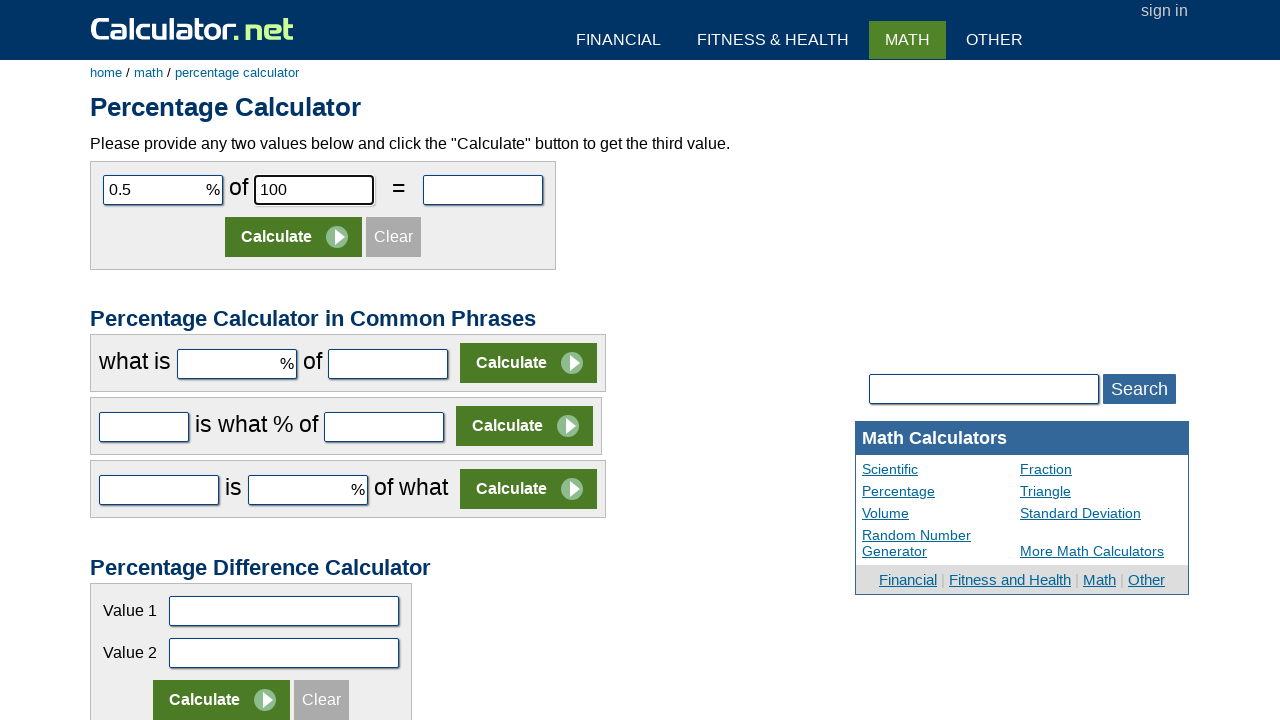

Clicked Calculate button to compute percentage at (294, 237) on xpath=/html/body/div[3]/div[1]/form[1]/table/tbody/tr[2]/td/input[2]
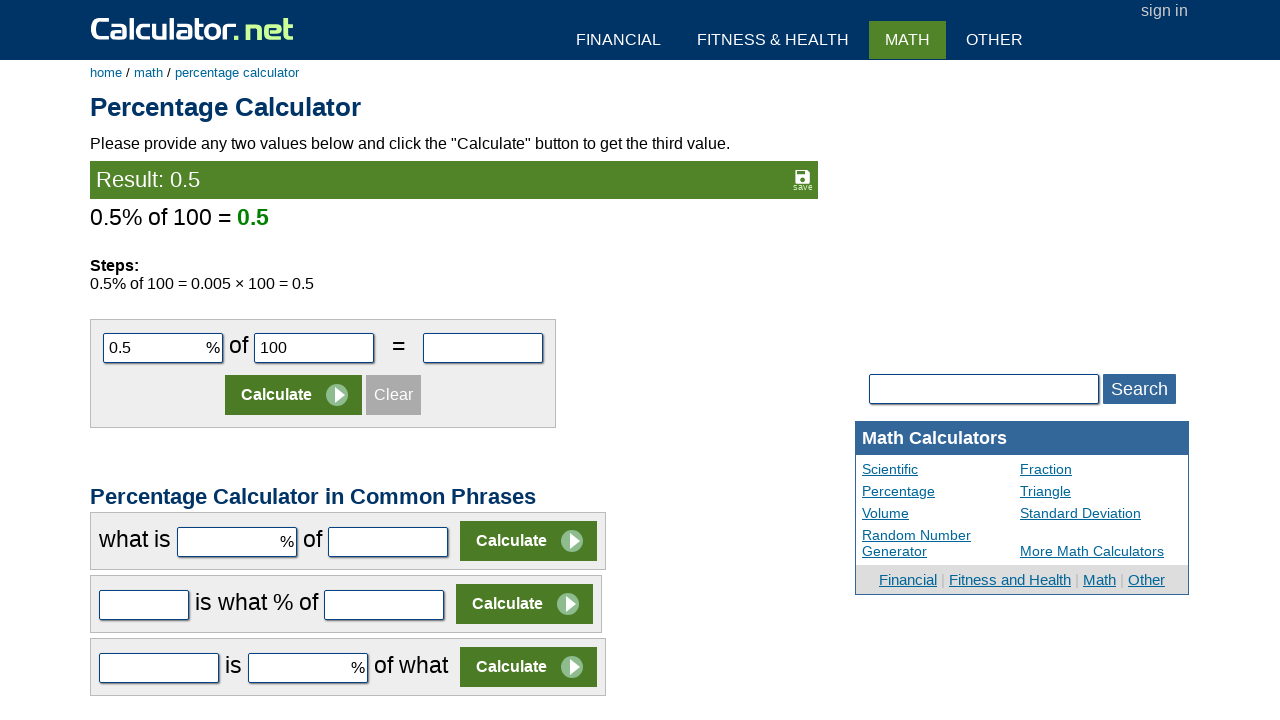

Result loaded: 0.5% of 100 calculated successfully
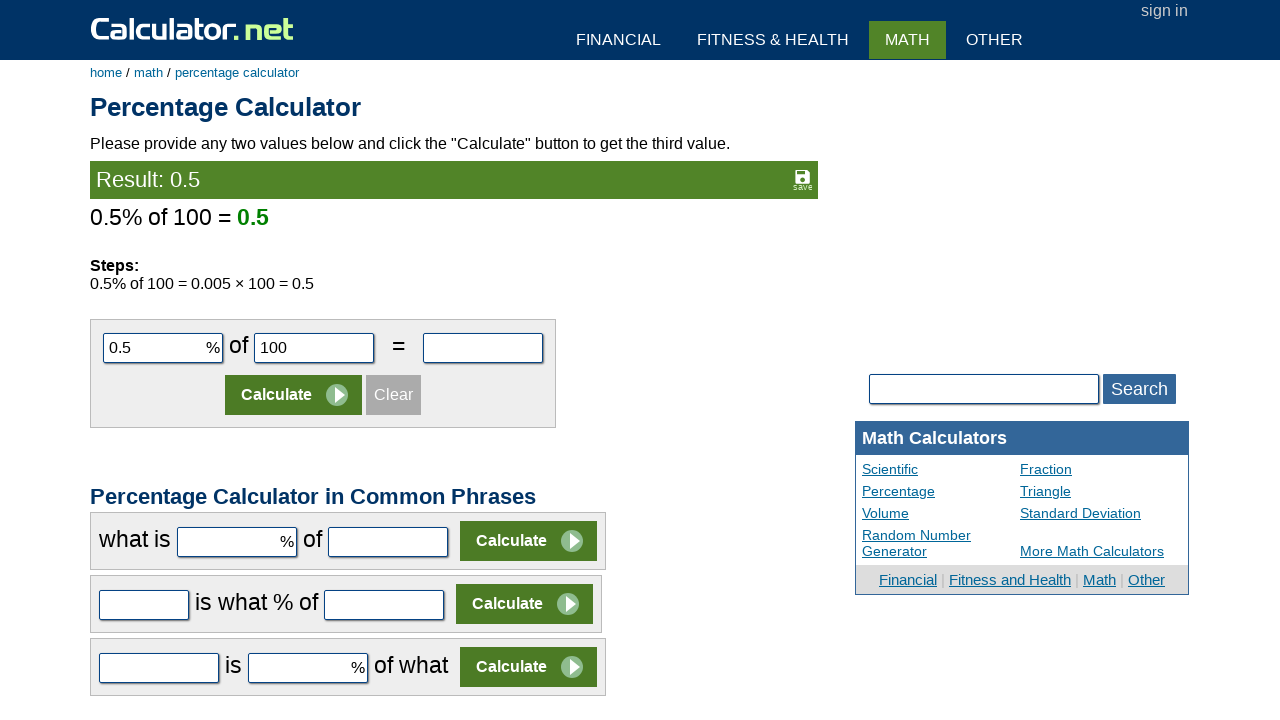

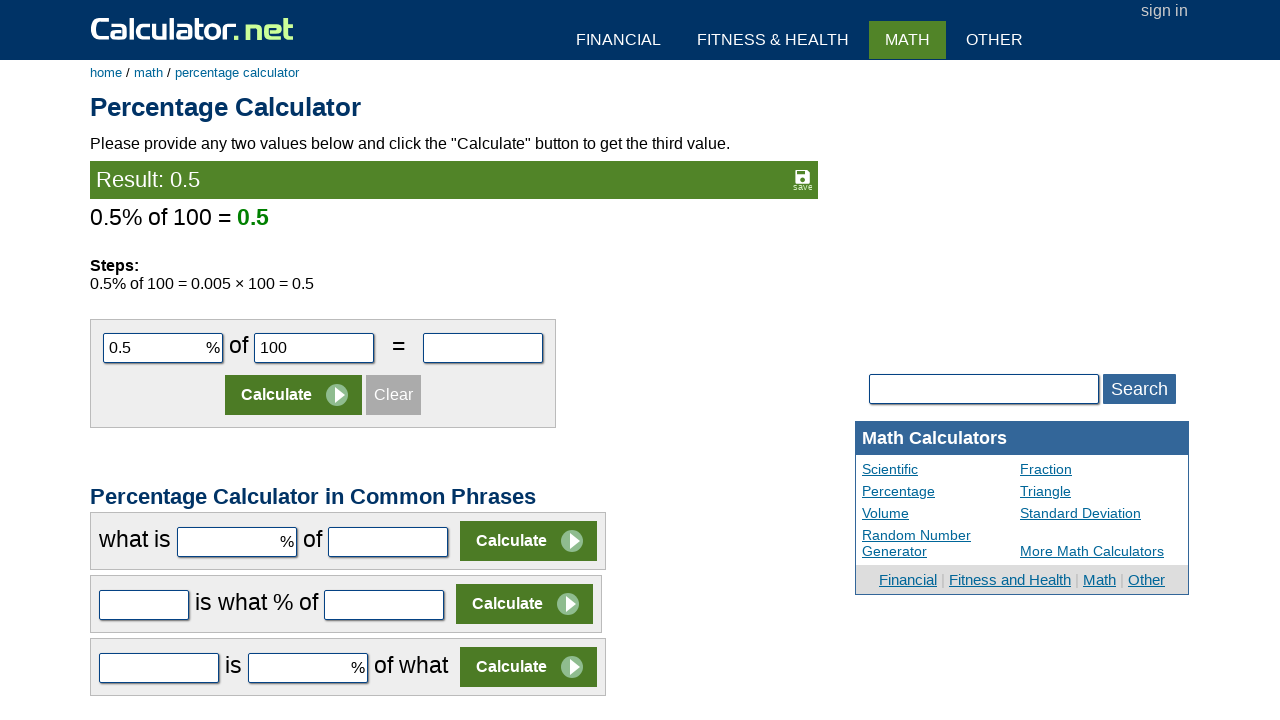